Tests unique user registration validation by attempting to register with a username and verifying the registration process.

Starting URL: https://buggy.justtestit.org/register

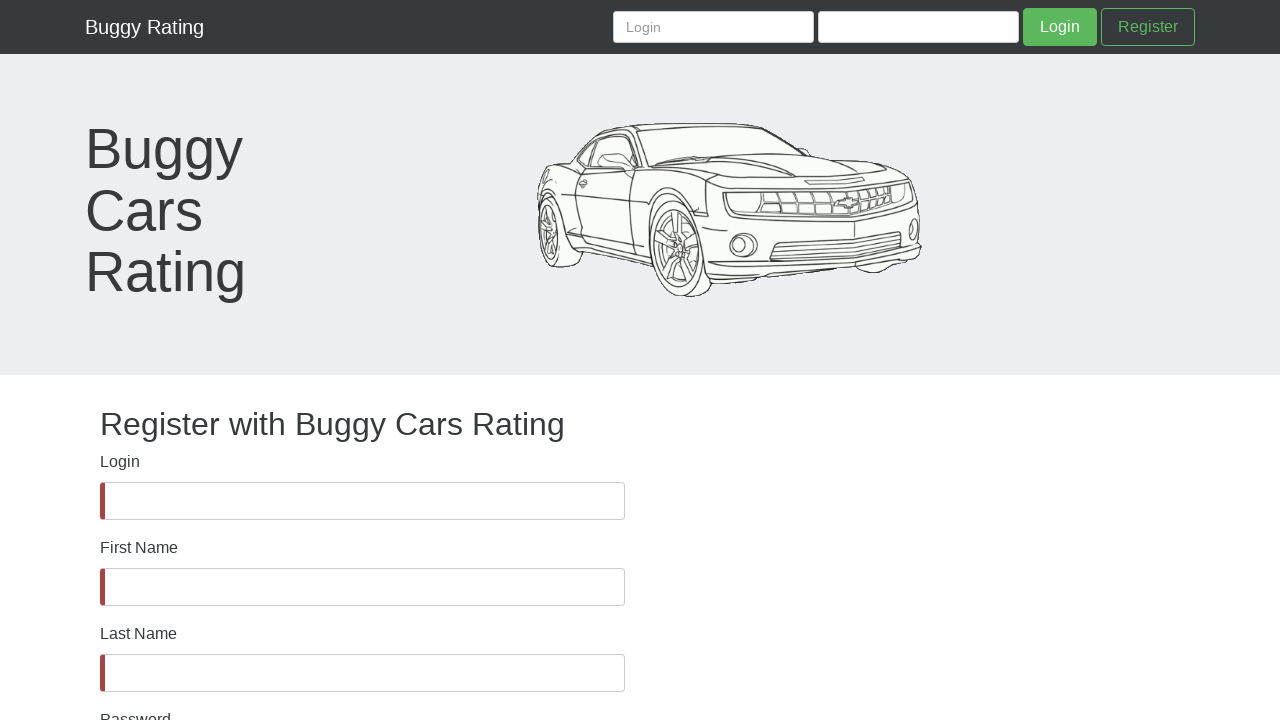

Clicked Login field at (362, 501) on internal:label="Login"i
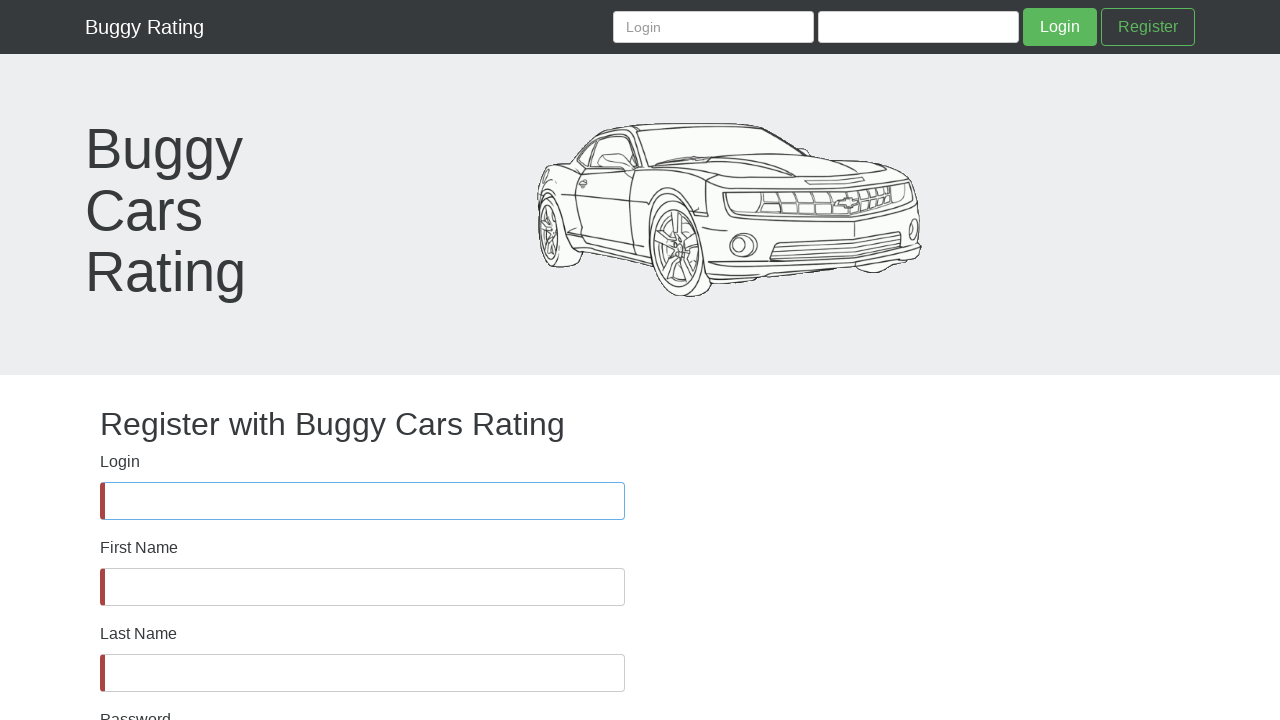

Filled Login field with 'uniqueuser2024' on internal:label="Login"i
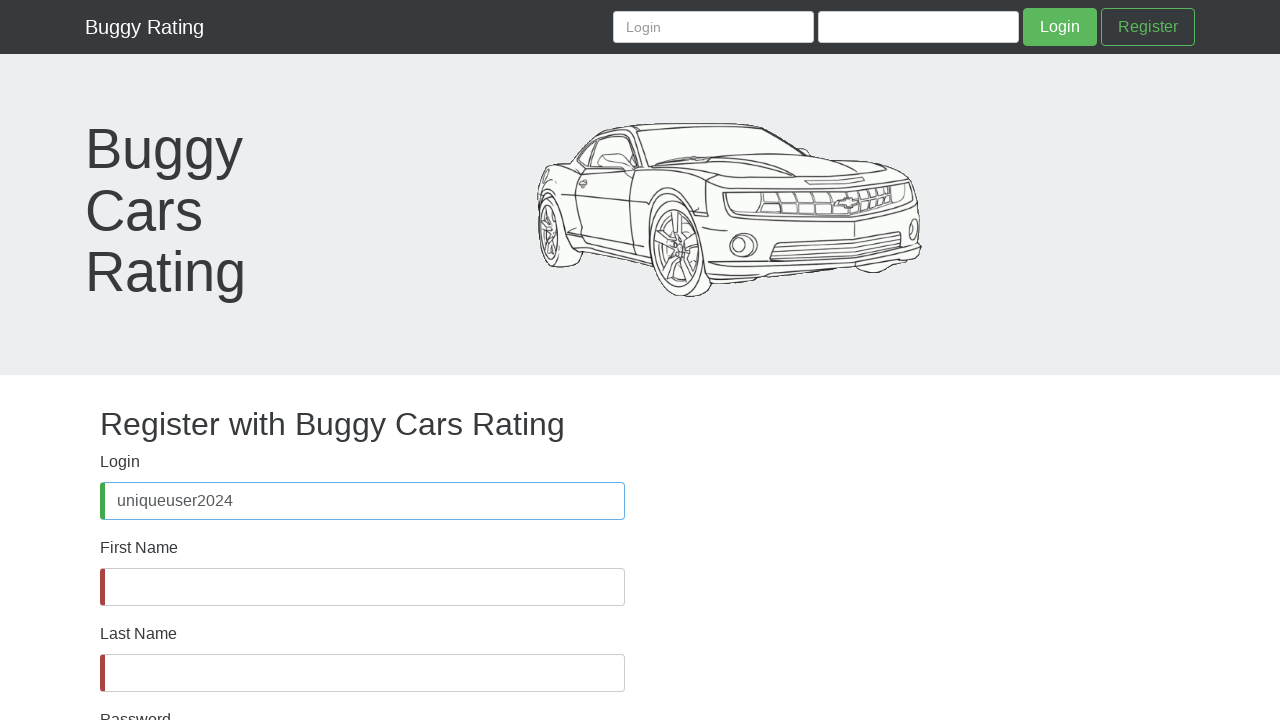

Clicked First Name field at (362, 587) on internal:label="First Name"i
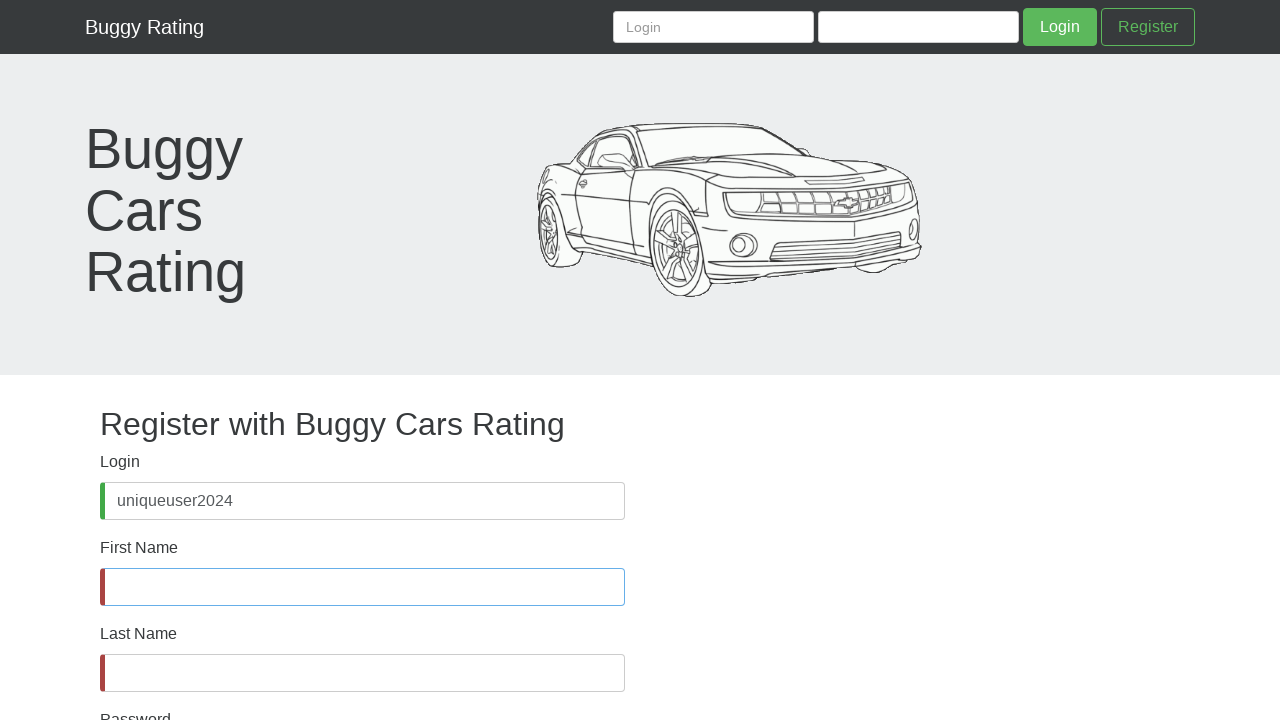

Filled First Name field with 'UniqueFirst' on internal:label="First Name"i
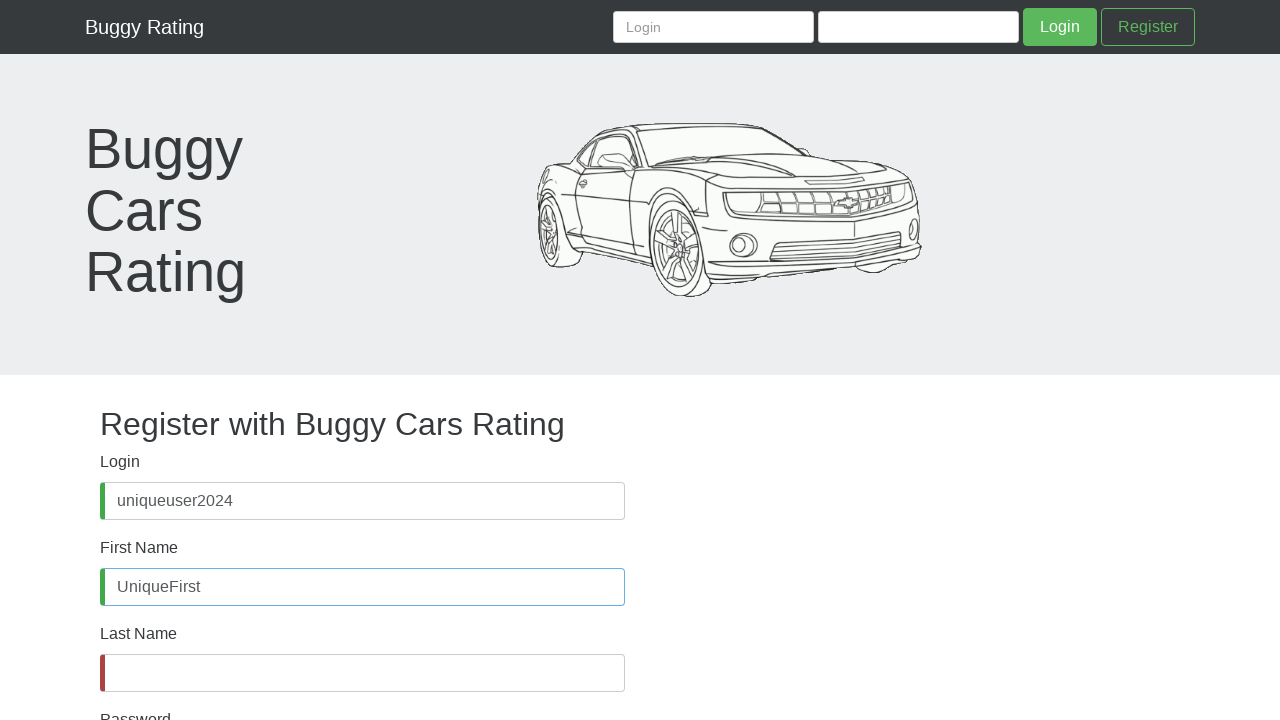

Clicked Last Name field at (362, 673) on internal:label="Last Name"i
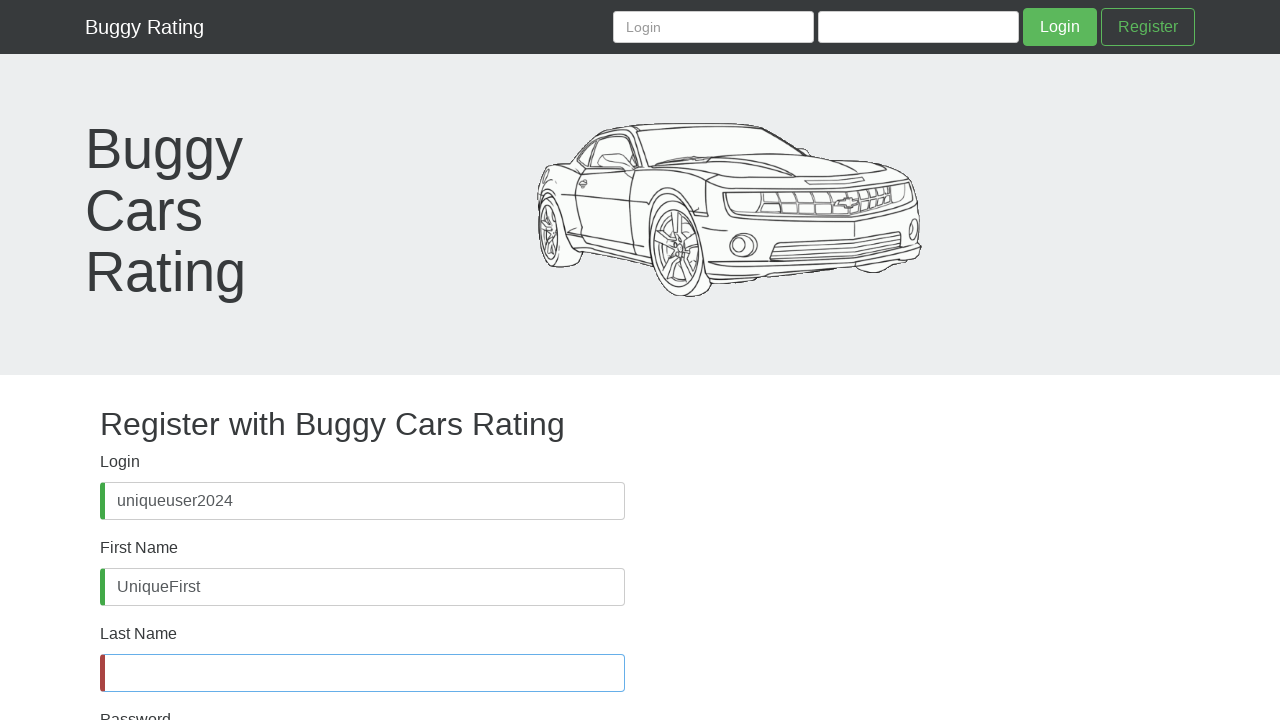

Filled Last Name field with 'UniqueLast' on internal:label="Last Name"i
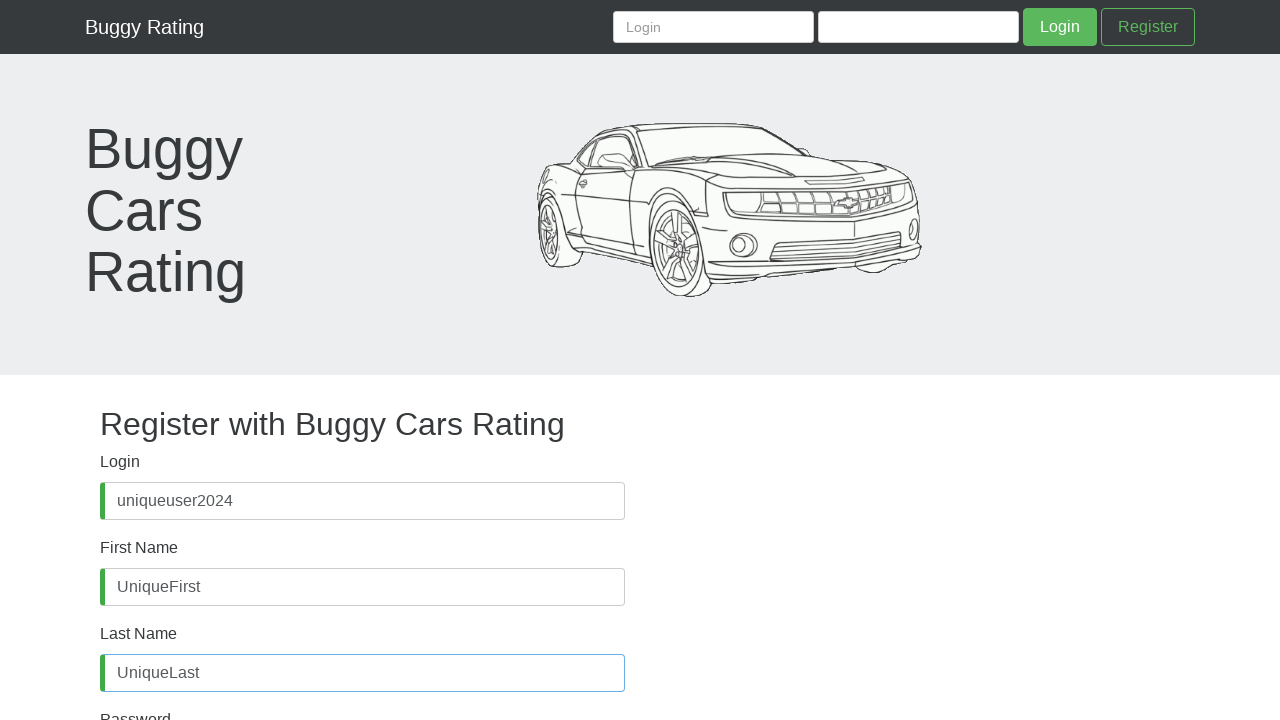

Clicked Password field indicator at (362, 685) on internal:text="Password Password is required"i
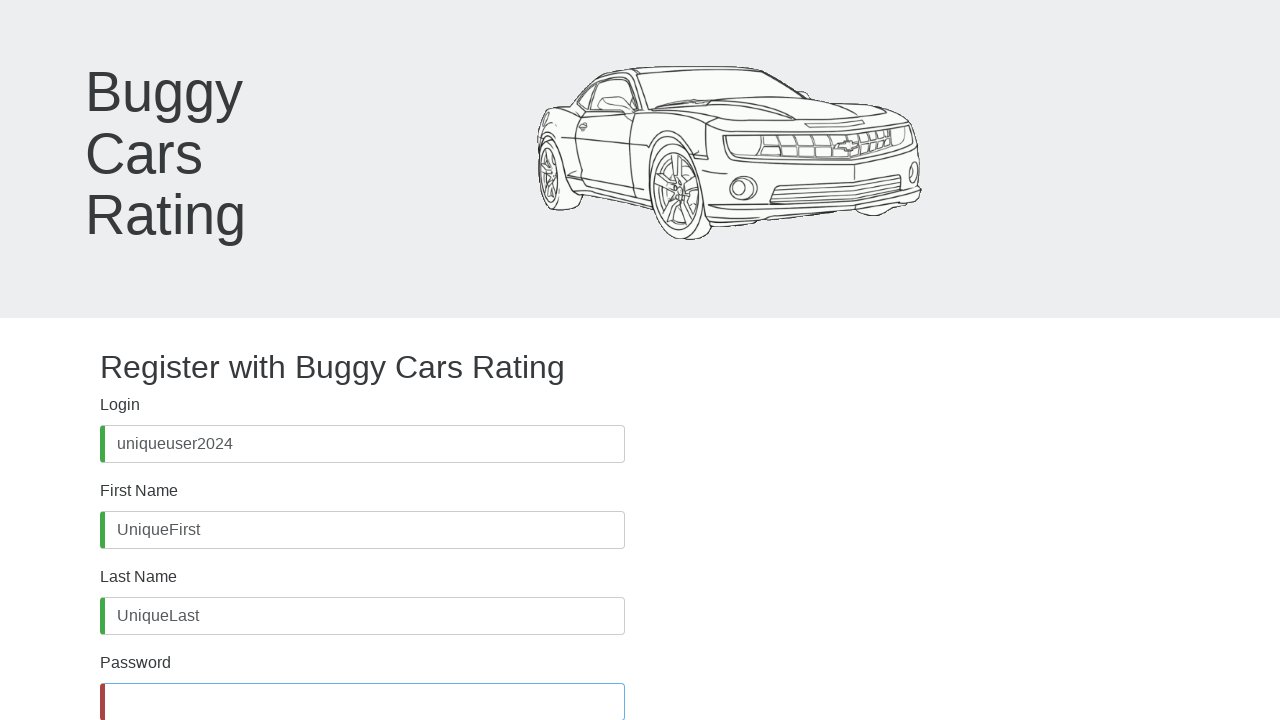

Filled Password field with secure password on internal:label="Password"s
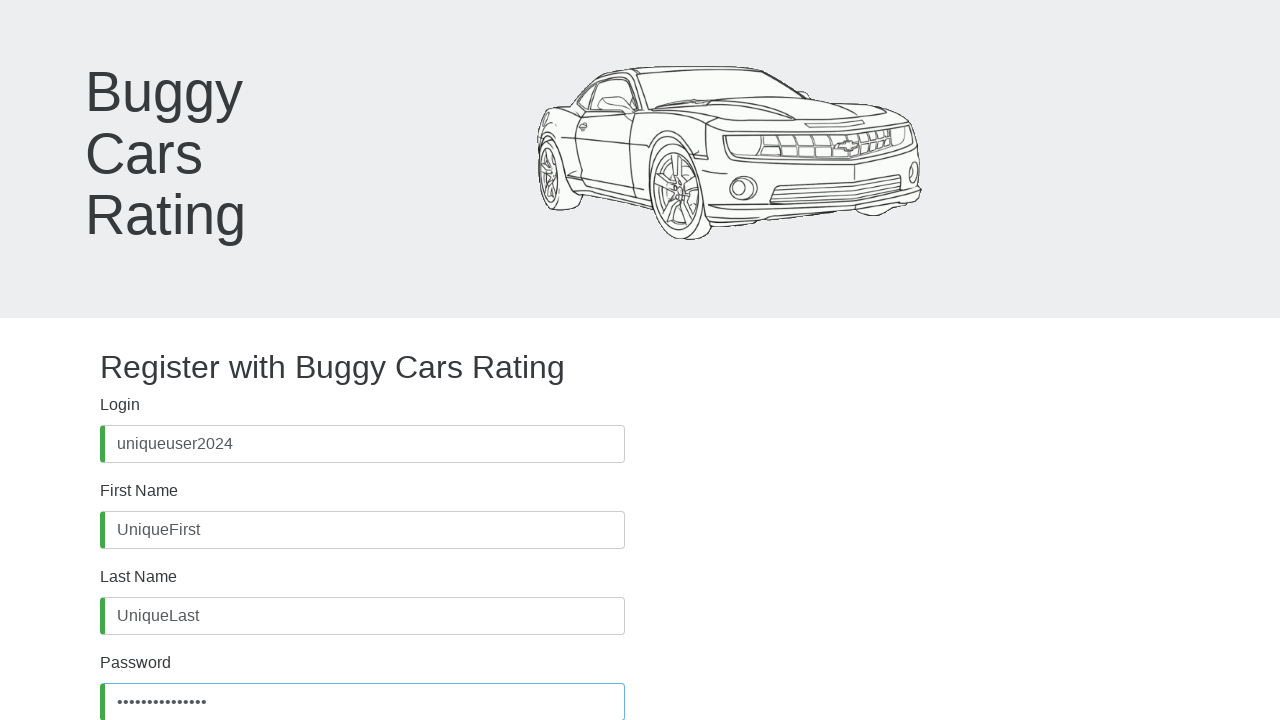

Clicked Confirm Password field at (362, 574) on internal:label="Confirm Password"i
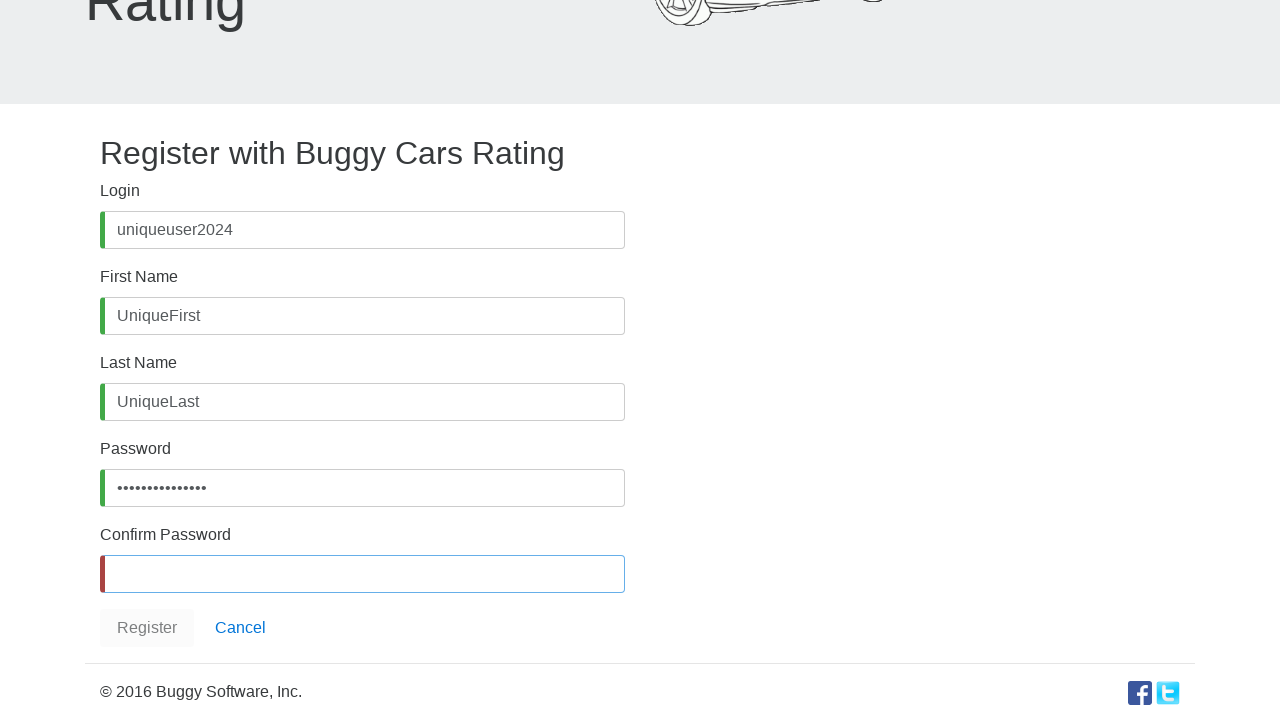

Filled Confirm Password field with matching password on internal:label="Confirm Password"i
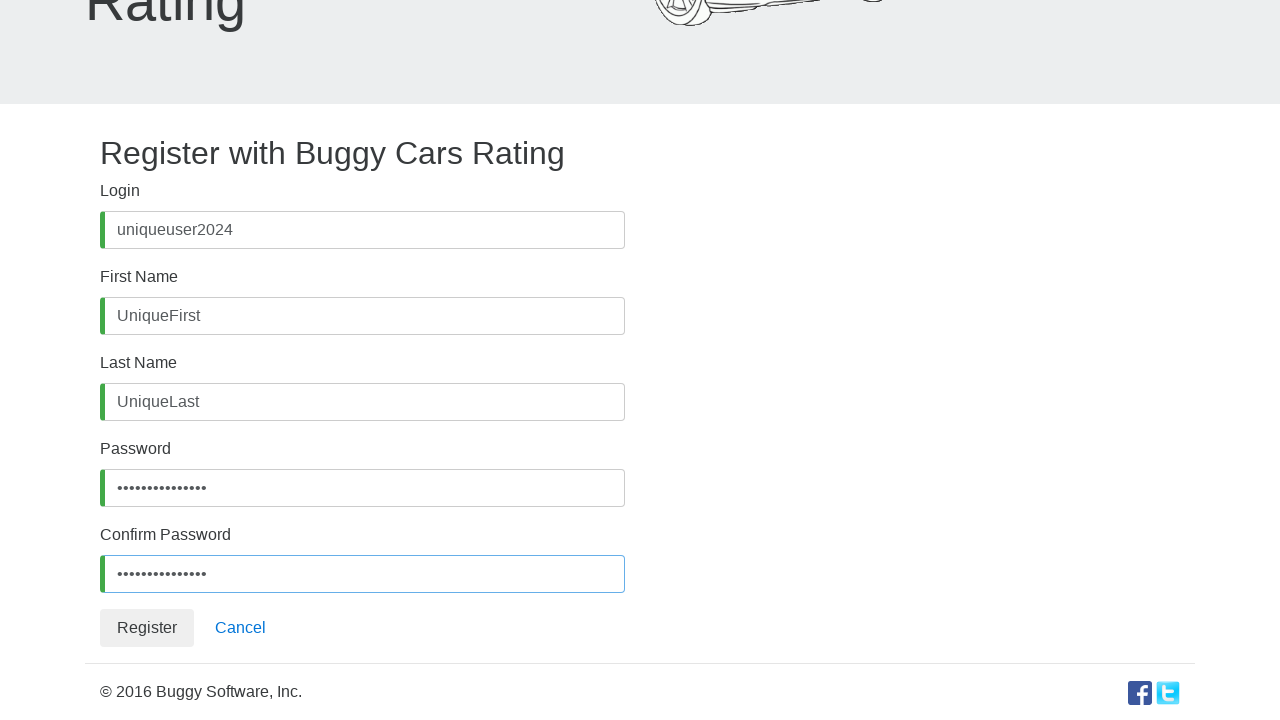

Clicked Register button to submit unique user registration at (147, 628) on internal:role=button[name="Register"i]
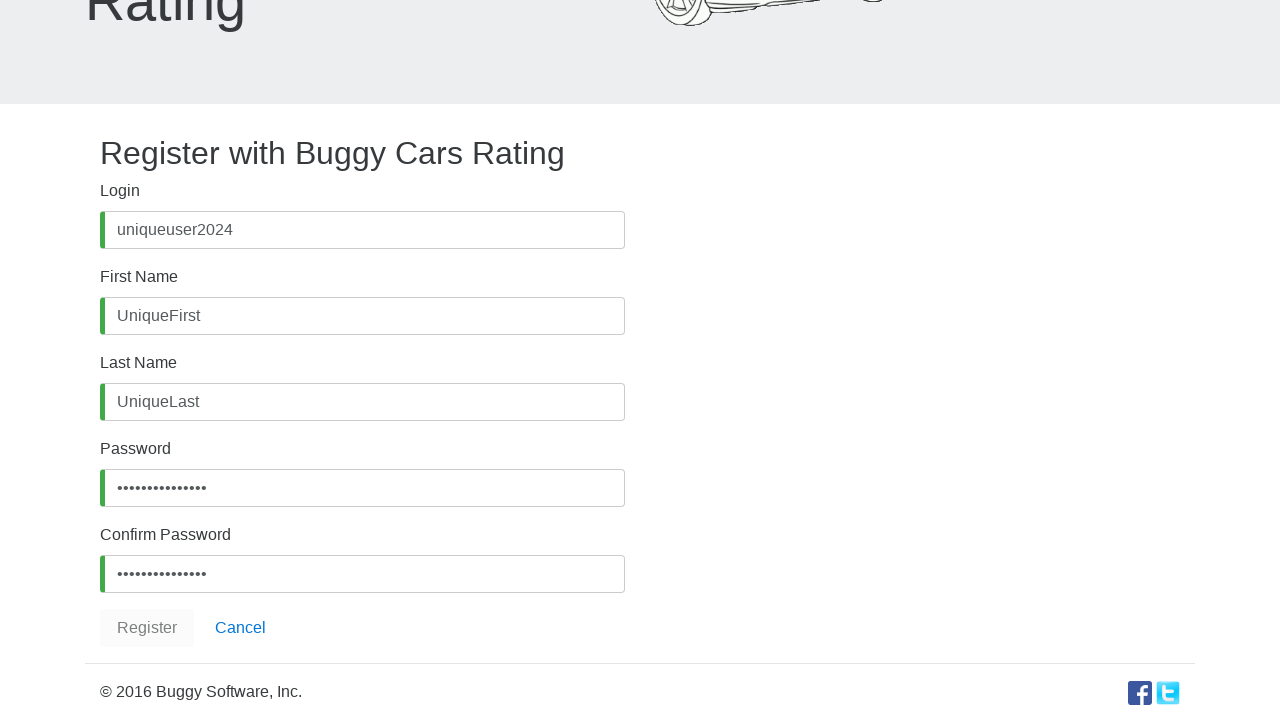

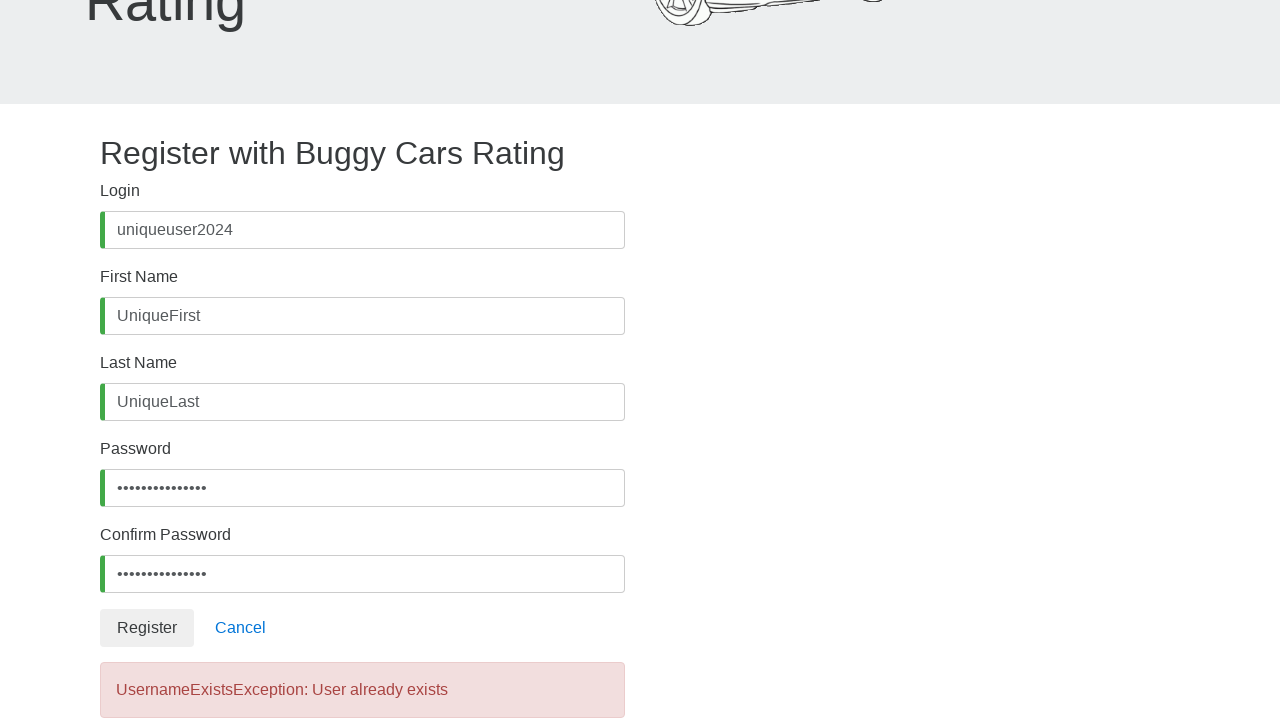